Tests filling in the current address textarea field and verifies the text is entered

Starting URL: https://demoqa.com/automation-practice-form

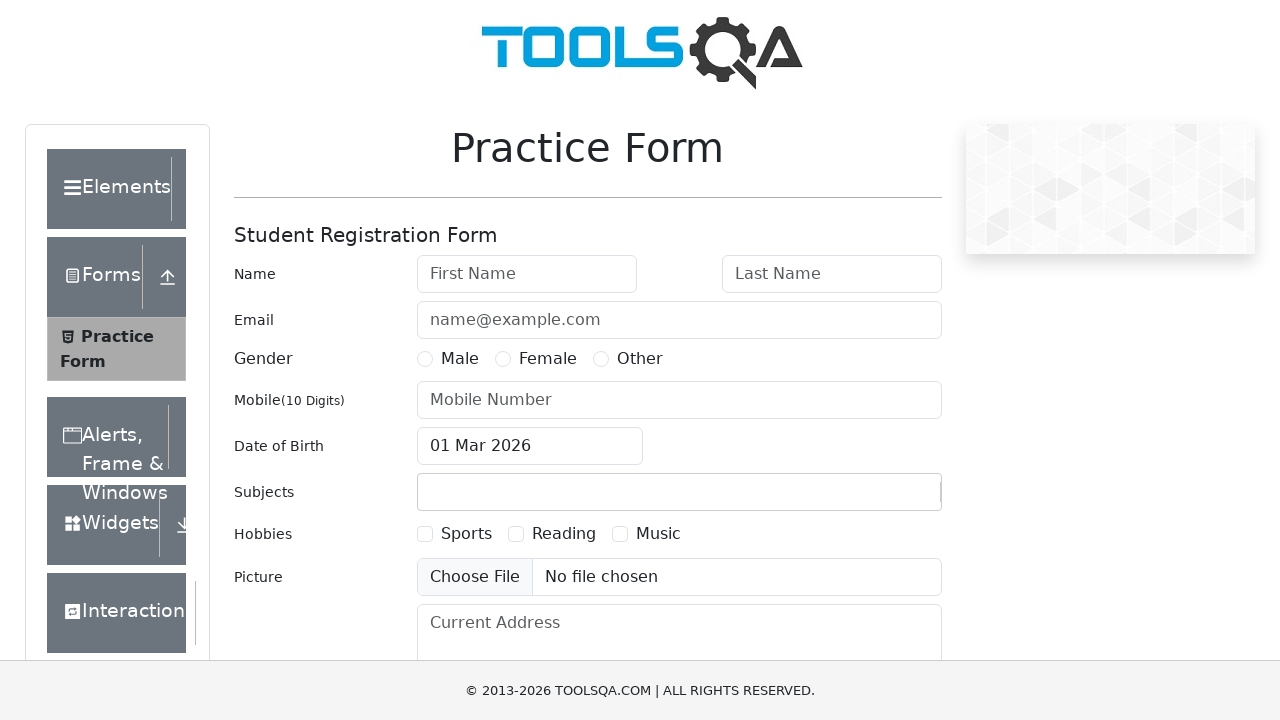

Clicked on current address textarea field at (679, 654) on textarea#currentAddress
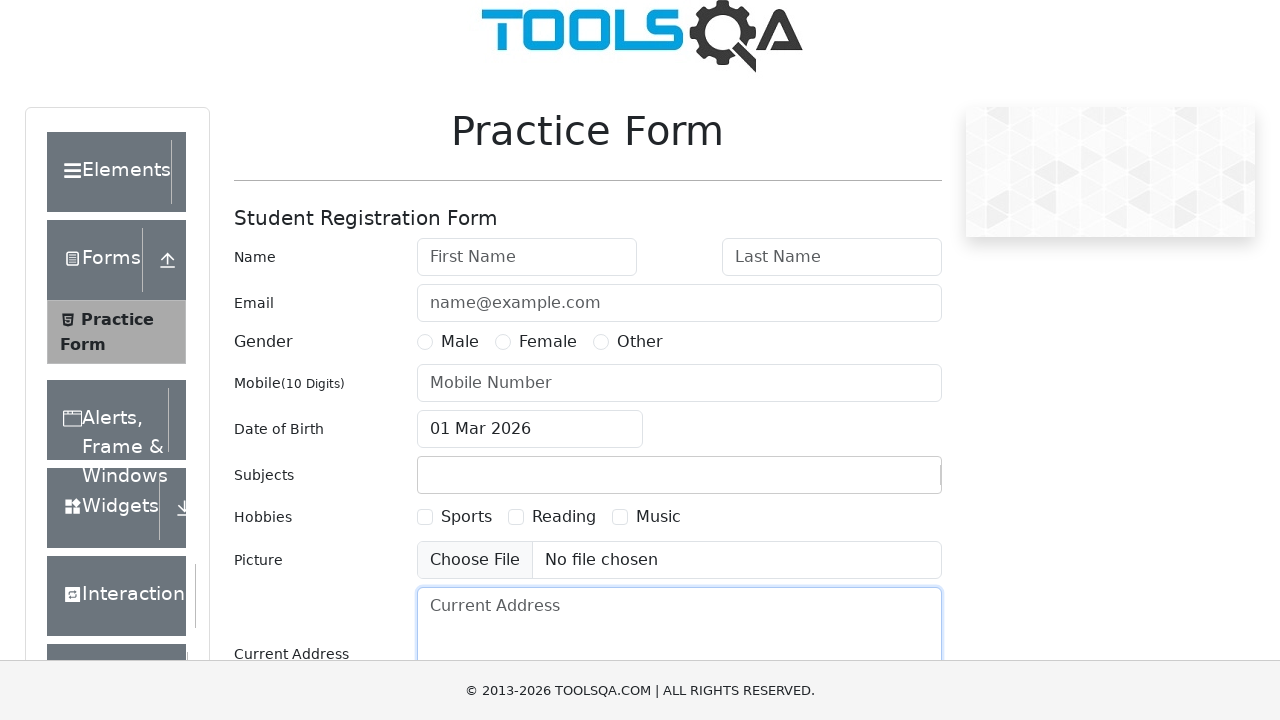

Filled current address textarea with 'Apt 42' on textarea#currentAddress
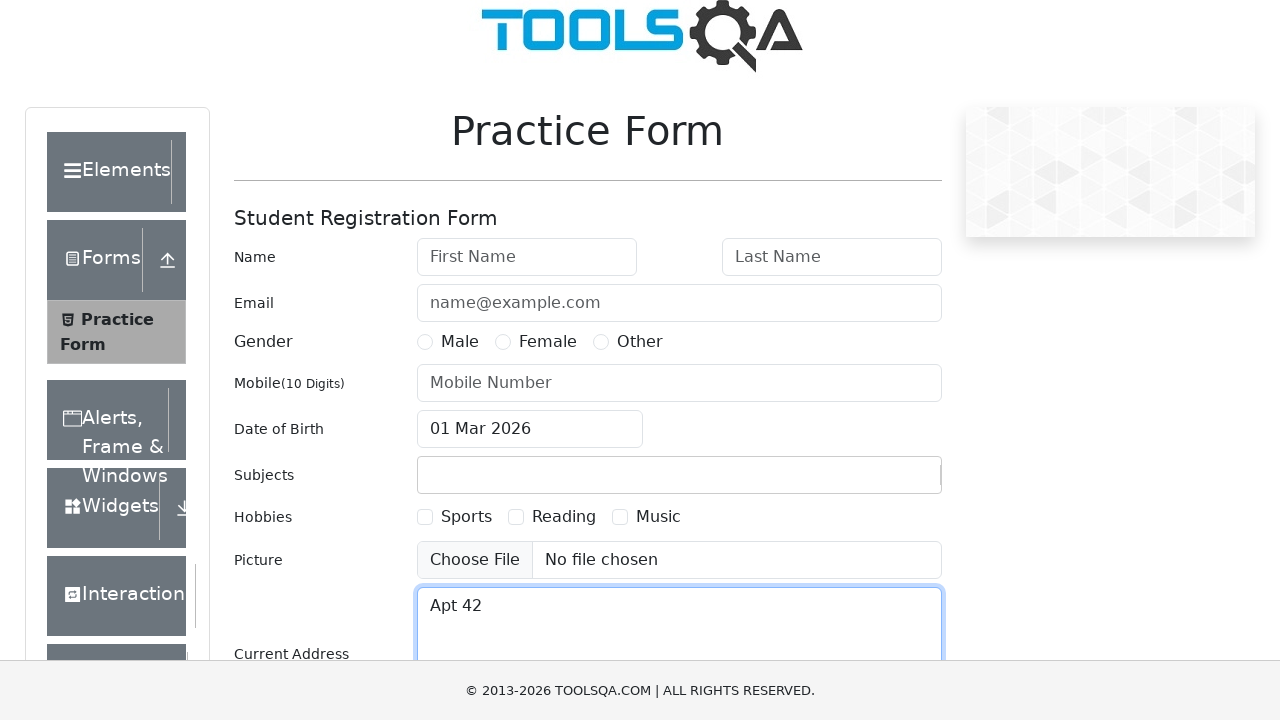

Verified that 'Apt 42' was successfully entered in current address field
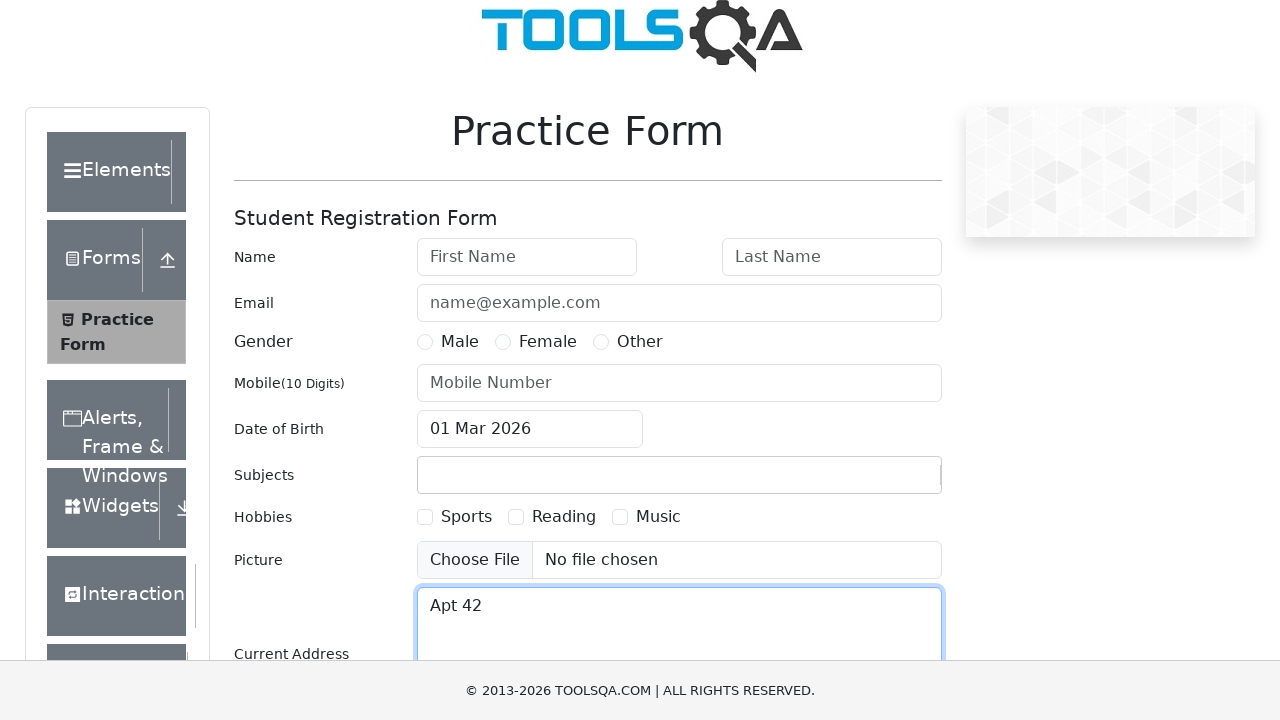

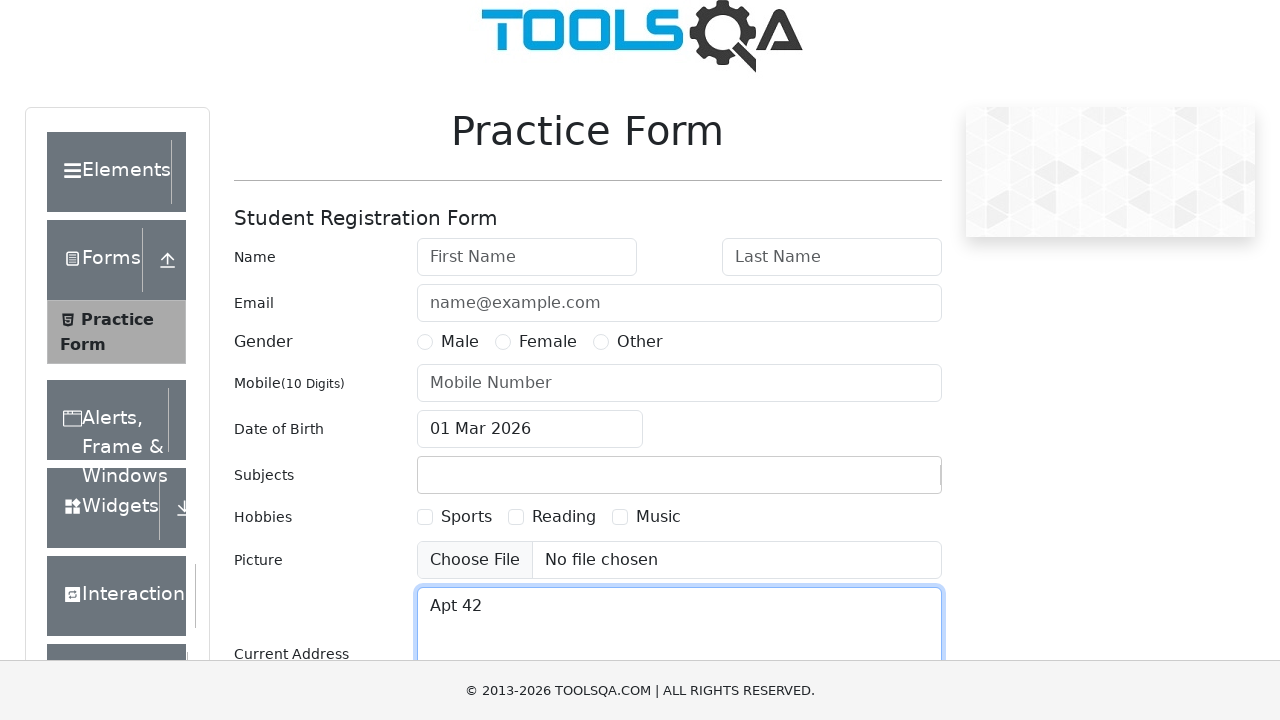